Tests page refresh functionality

Starting URL: http://compendiumdev.co.uk/selenium/refresh.php

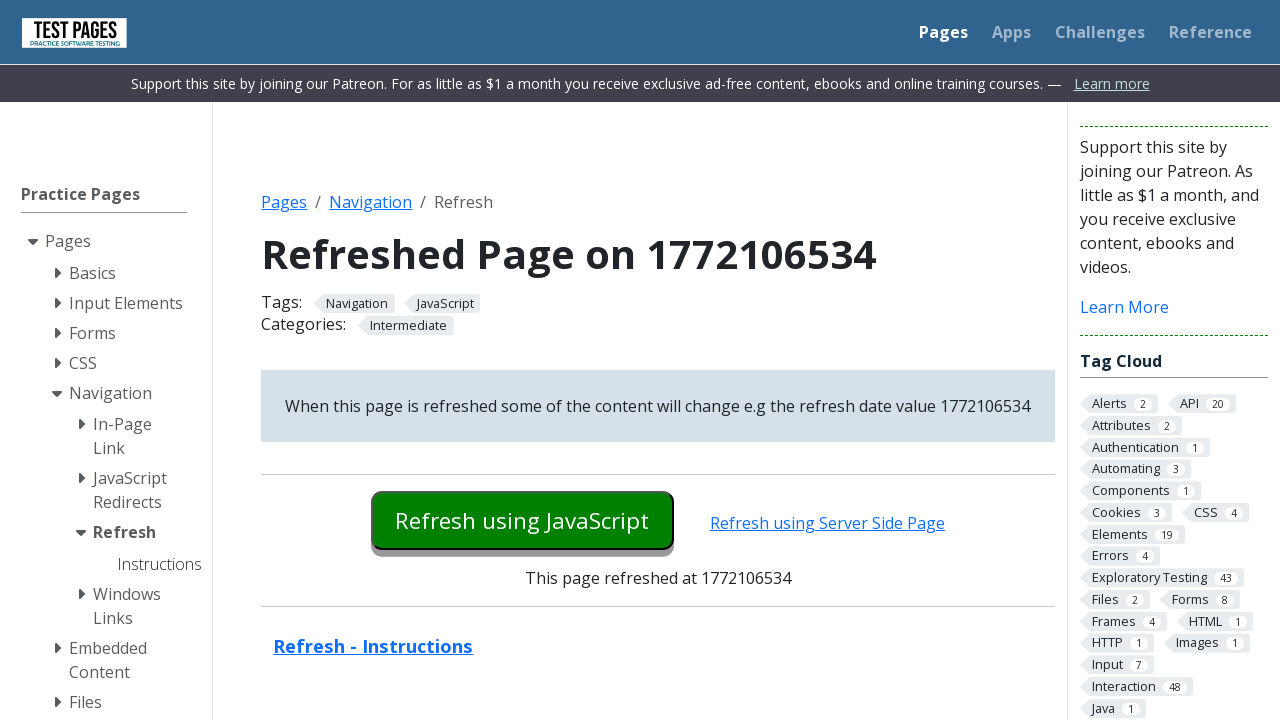

Reloaded the page to test refresh functionality
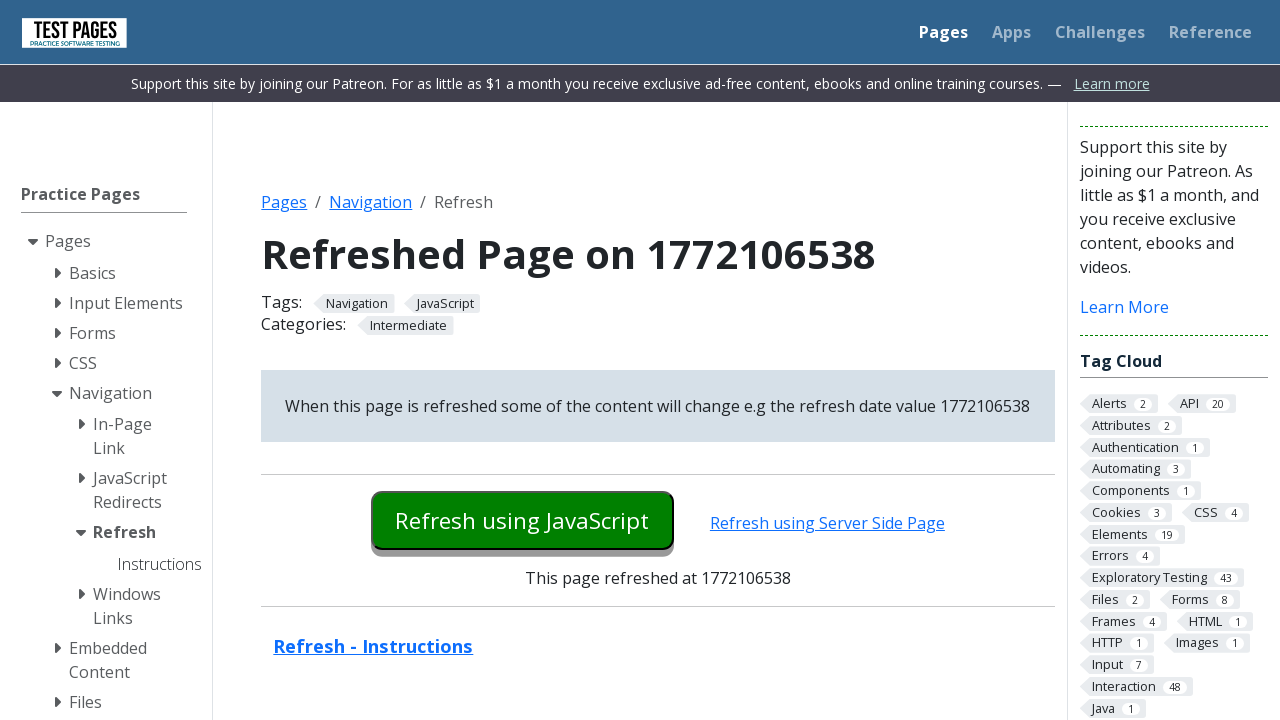

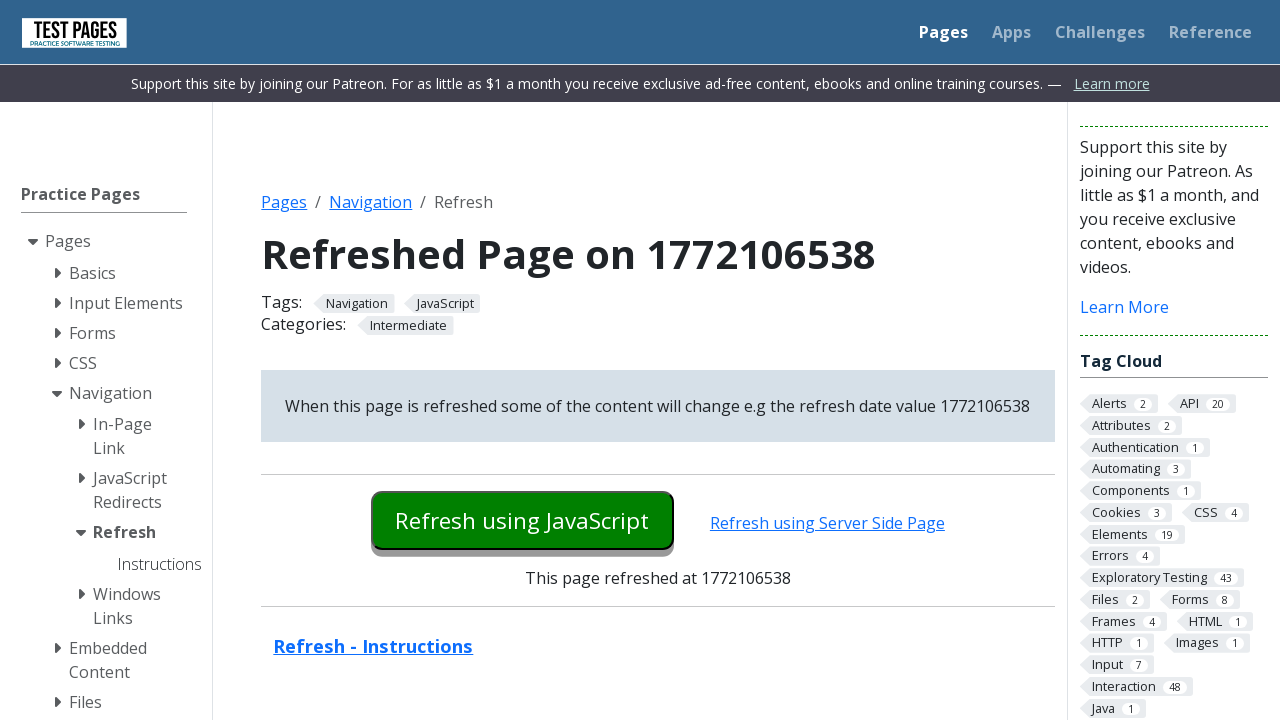